Tests an e-commerce site by adding multiple items to cart, proceeding to checkout, and applying a promo code

Starting URL: https://rahulshettyacademy.com/seleniumPractise/#/

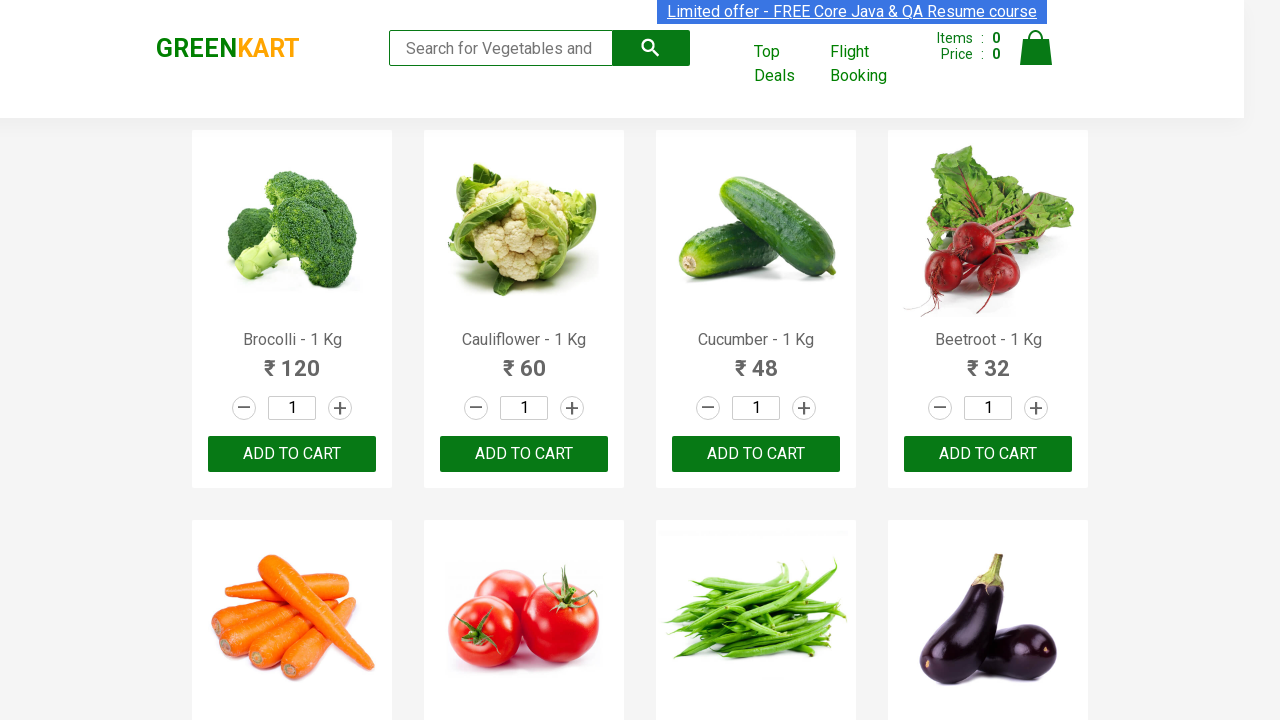

Retrieved all product names from page
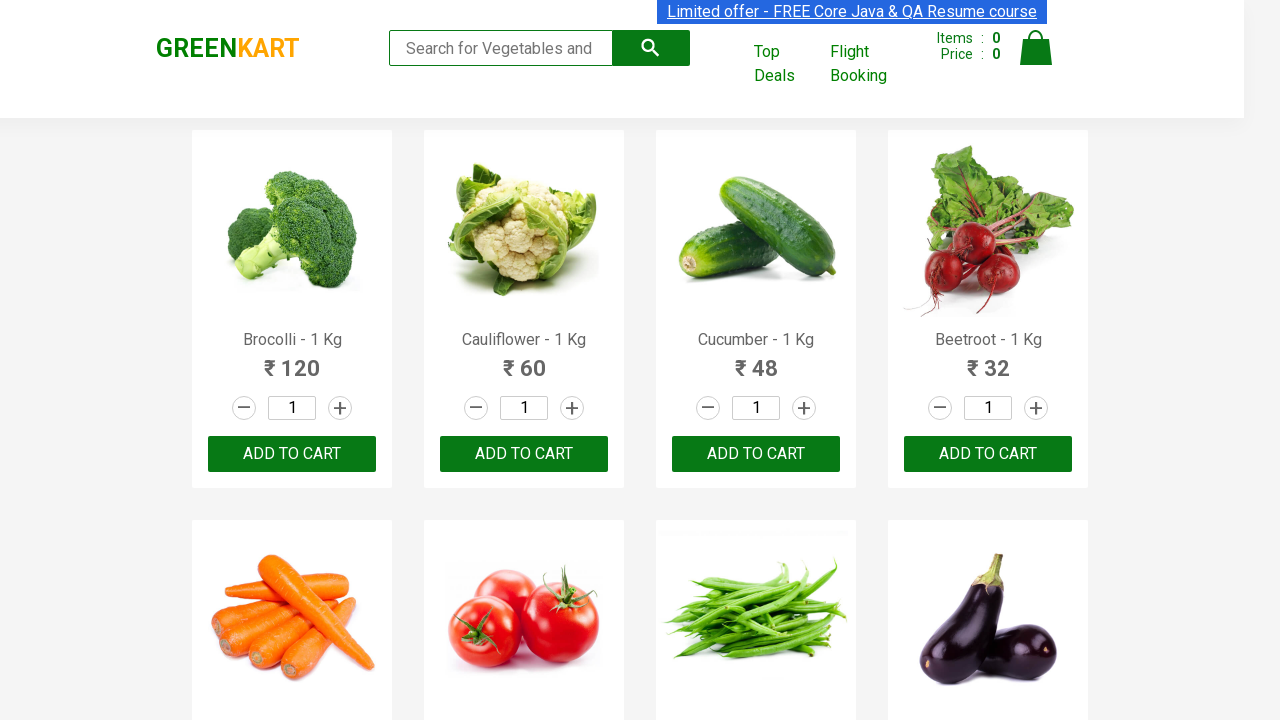

Added Cucumber to cart at (756, 454) on xpath=//div[@class='product-action']/button >> nth=2
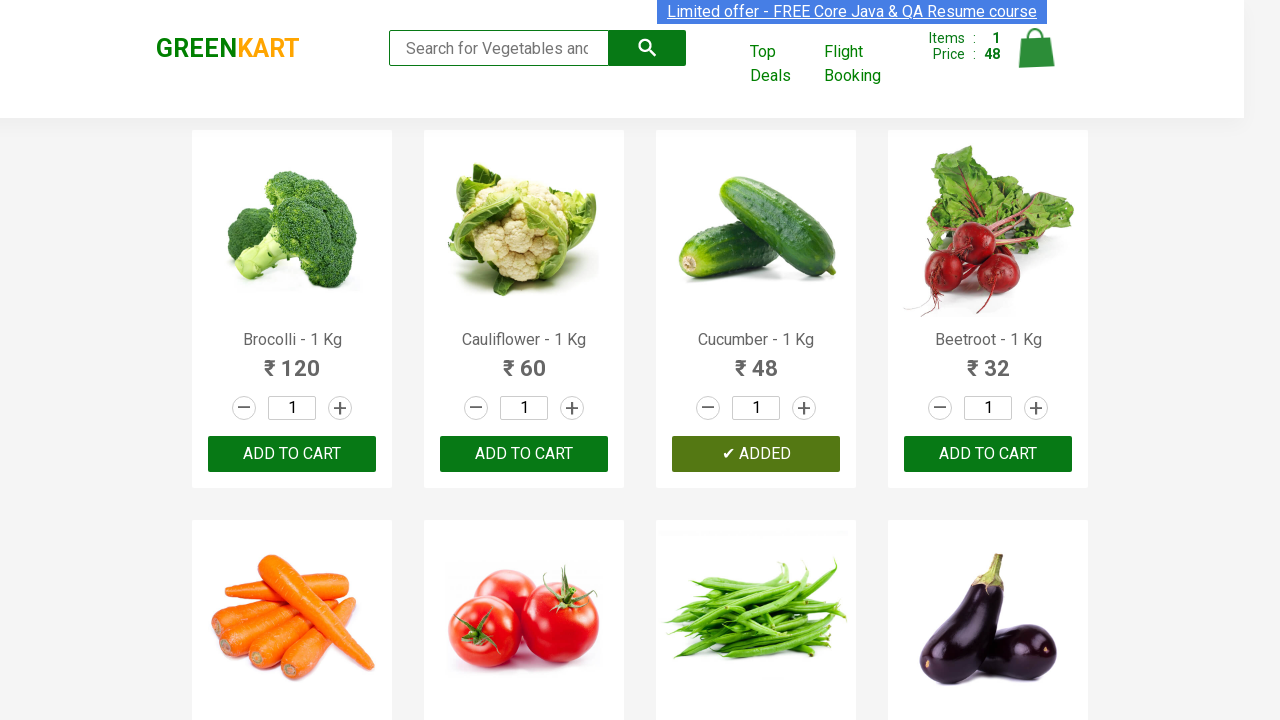

Added Carrot to cart at (292, 360) on xpath=//div[@class='product-action']/button >> nth=4
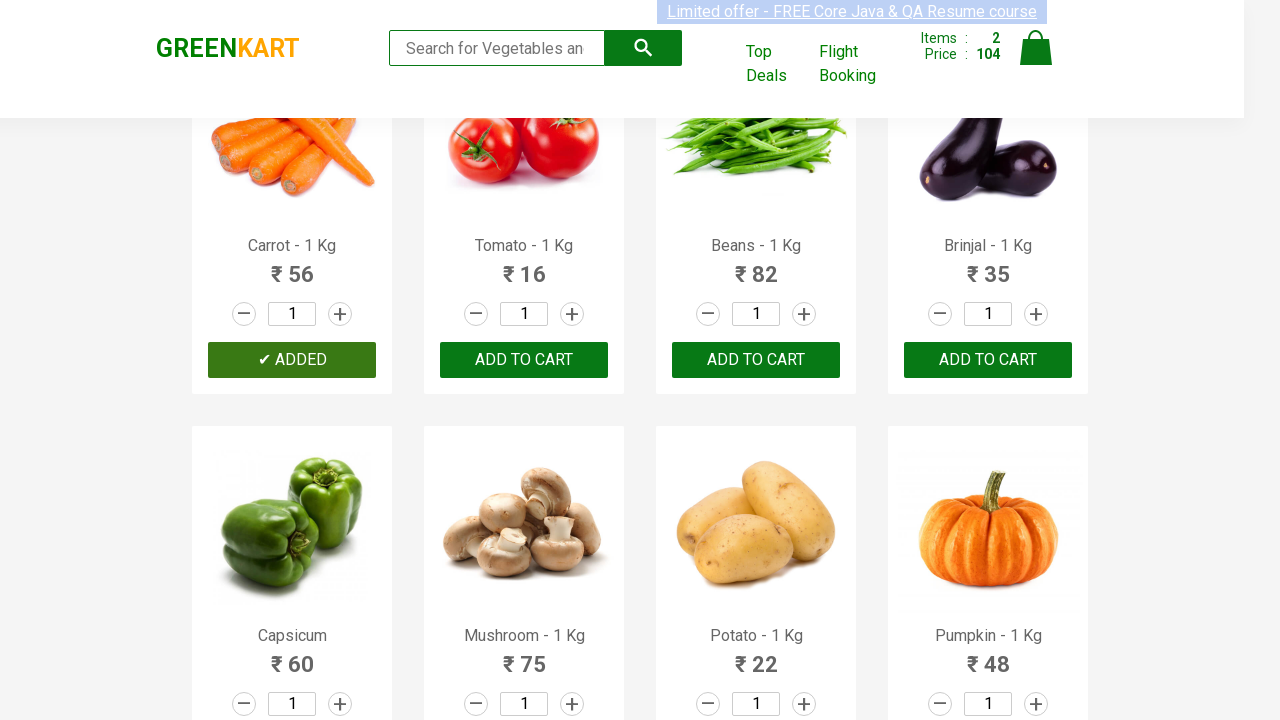

Added Corn to cart at (292, 360) on xpath=//div[@class='product-action']/button >> nth=12
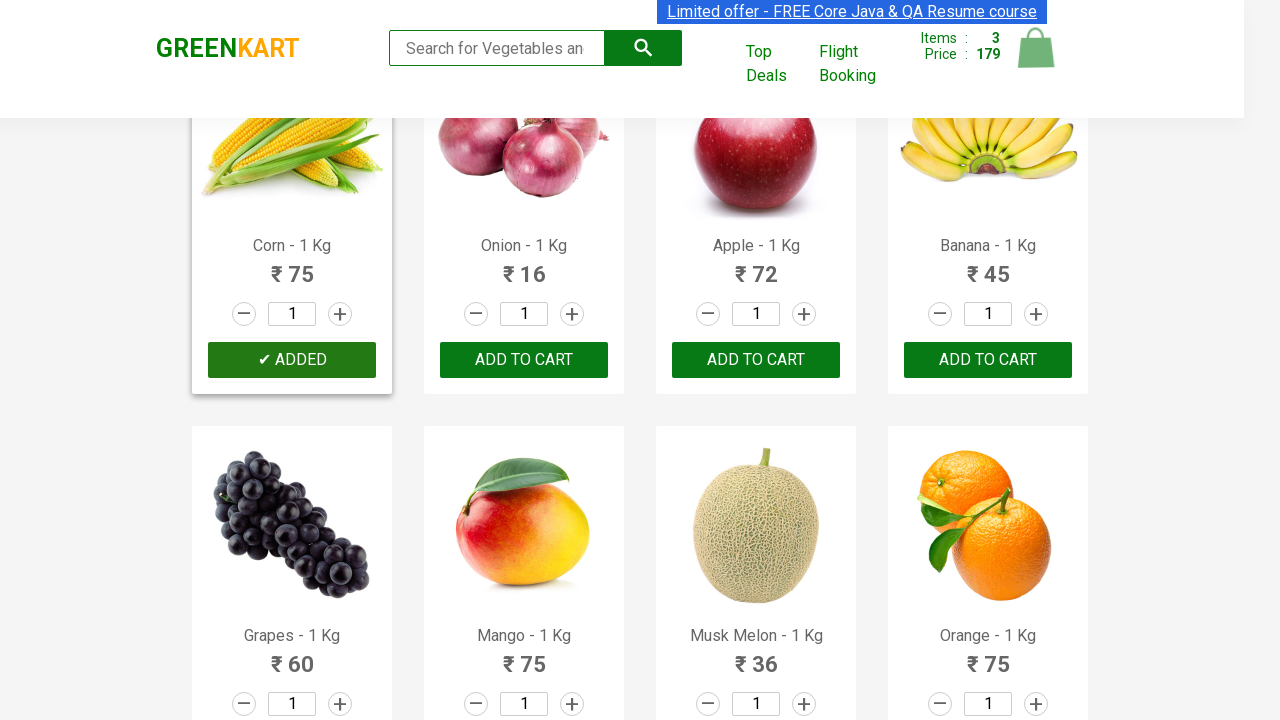

Added Apple to cart at (756, 360) on xpath=//div[@class='product-action']/button >> nth=14
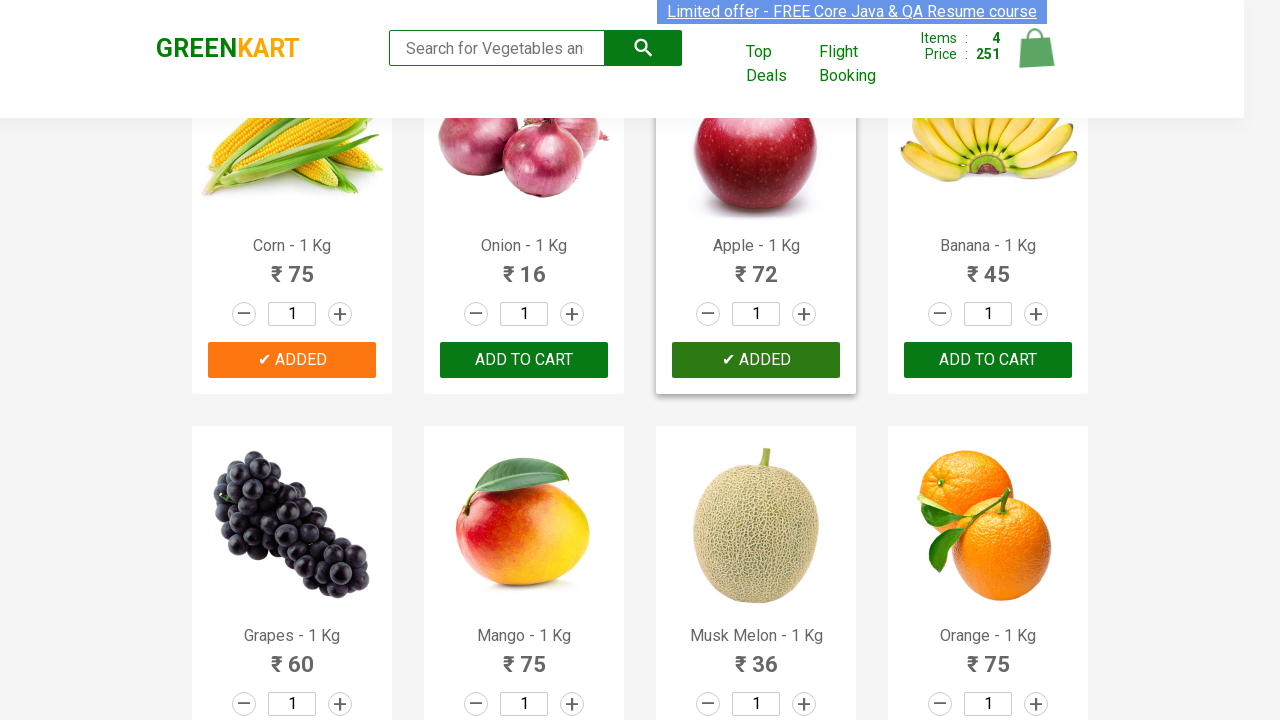

Clicked cart icon to view cart at (1036, 48) on img[alt='Cart']
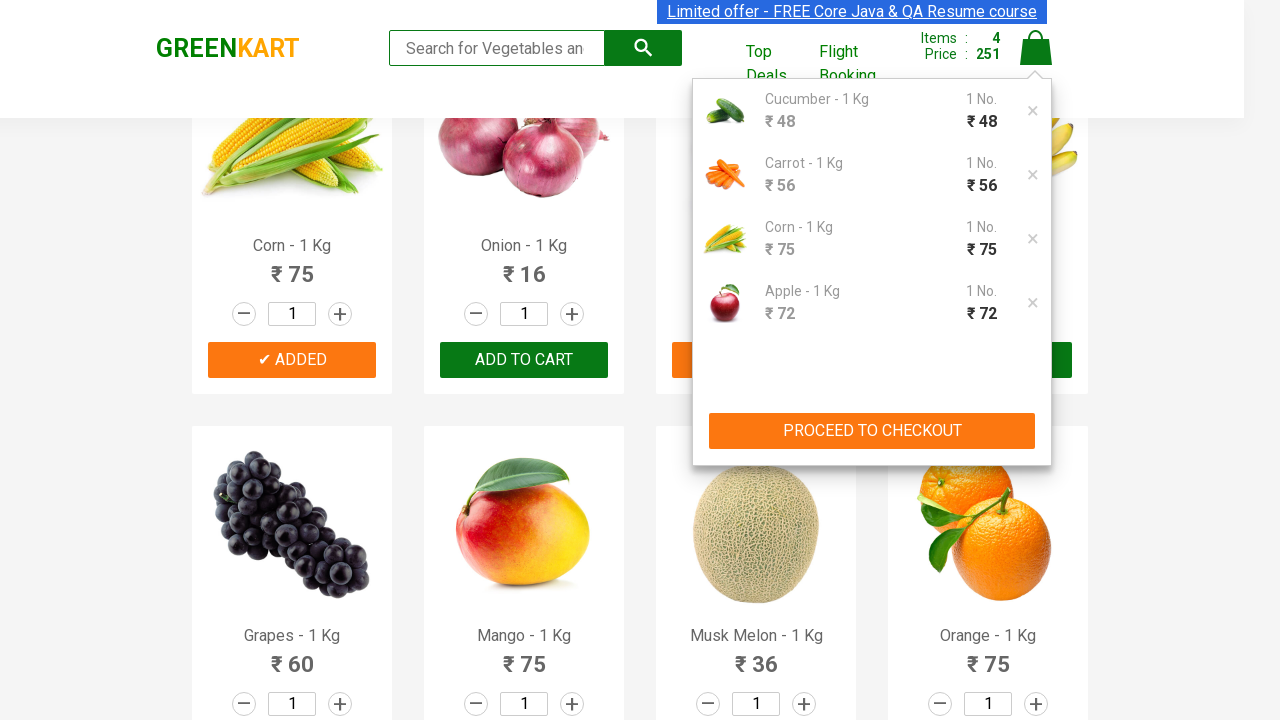

Clicked proceed to checkout button at (872, 431) on xpath=//button[contains(text(),'PROCEED TO CHECKOUT')]
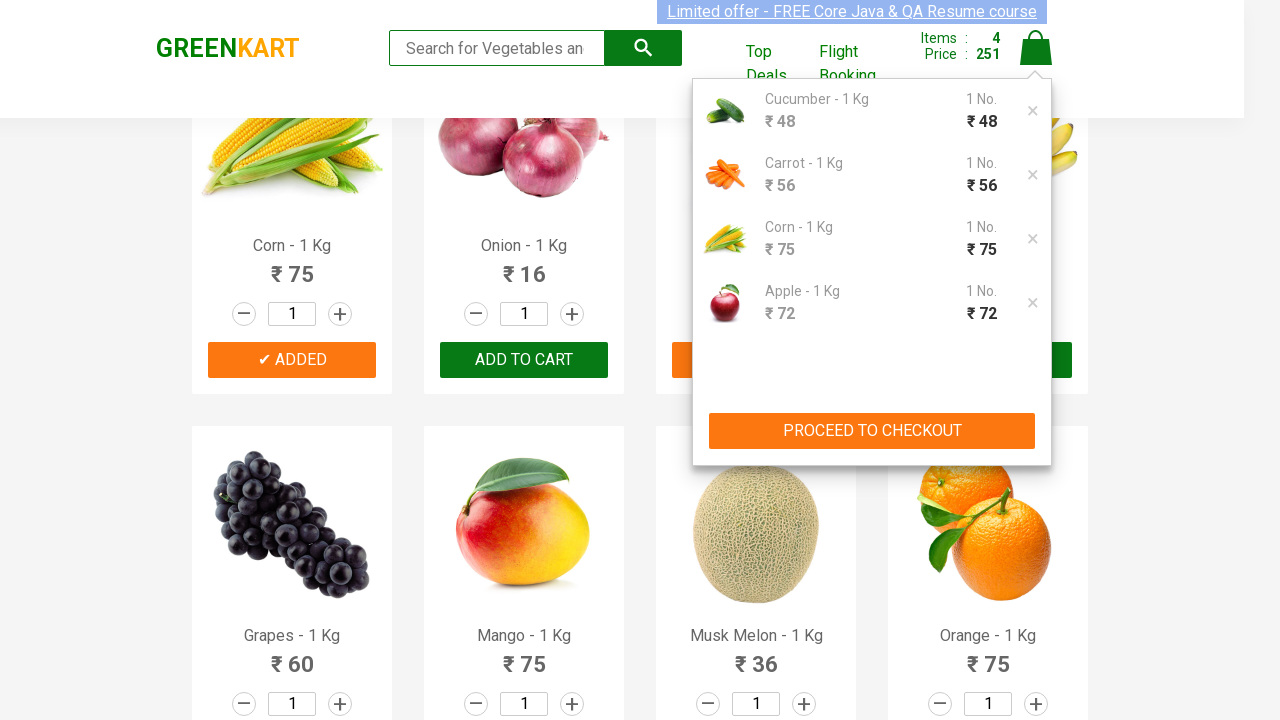

Promo code input field became visible
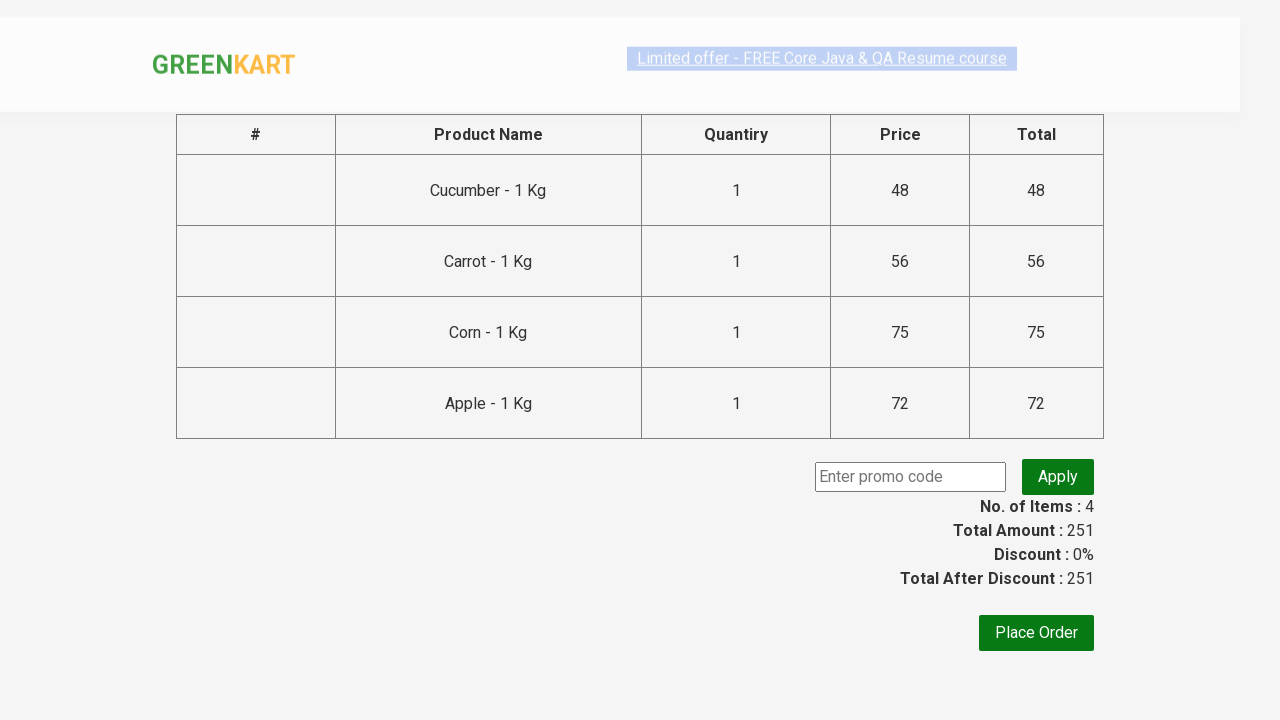

Entered promo code 'rahulshettyacademy' on input.promoCode
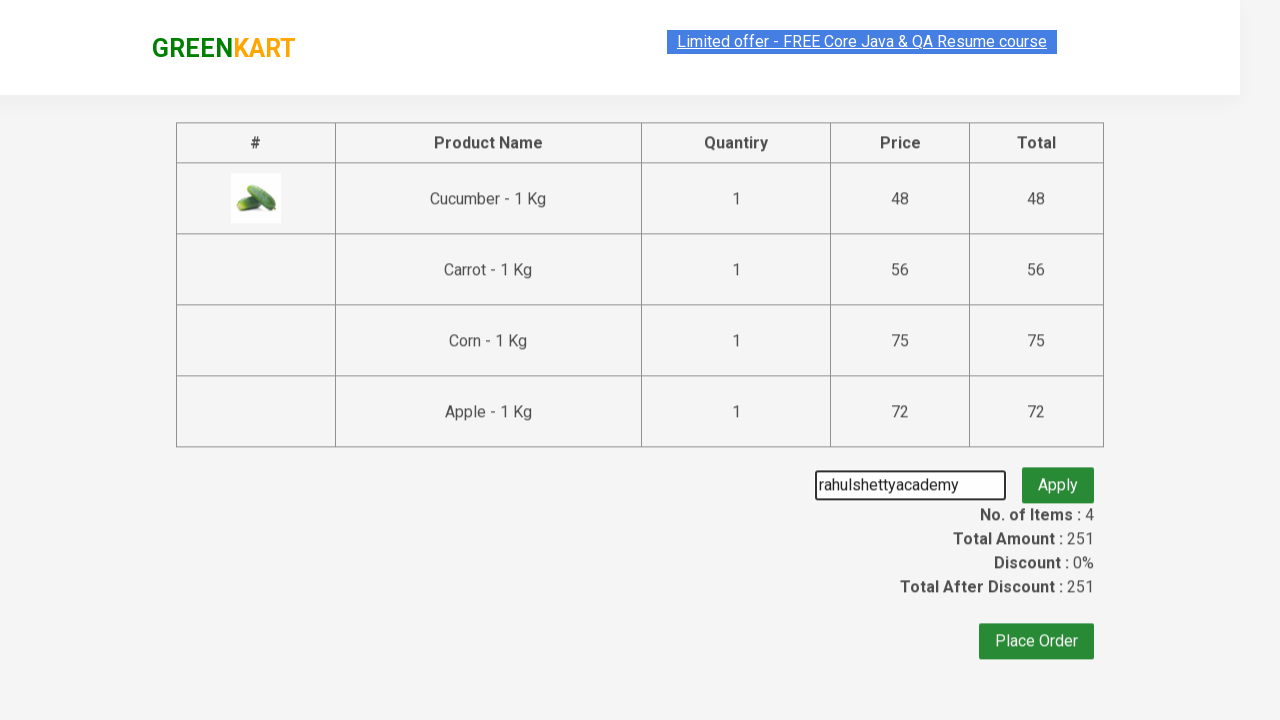

Clicked apply promo button at (1058, 477) on button.promoBtn
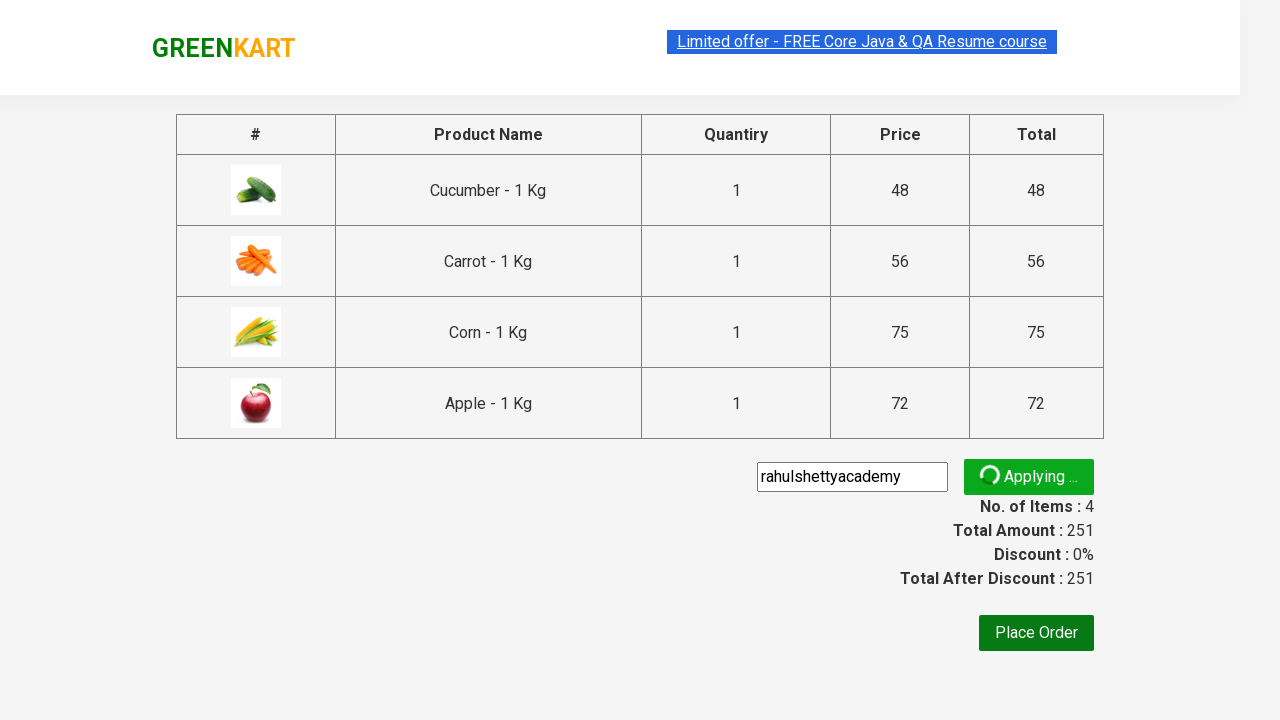

Promo code successfully applied
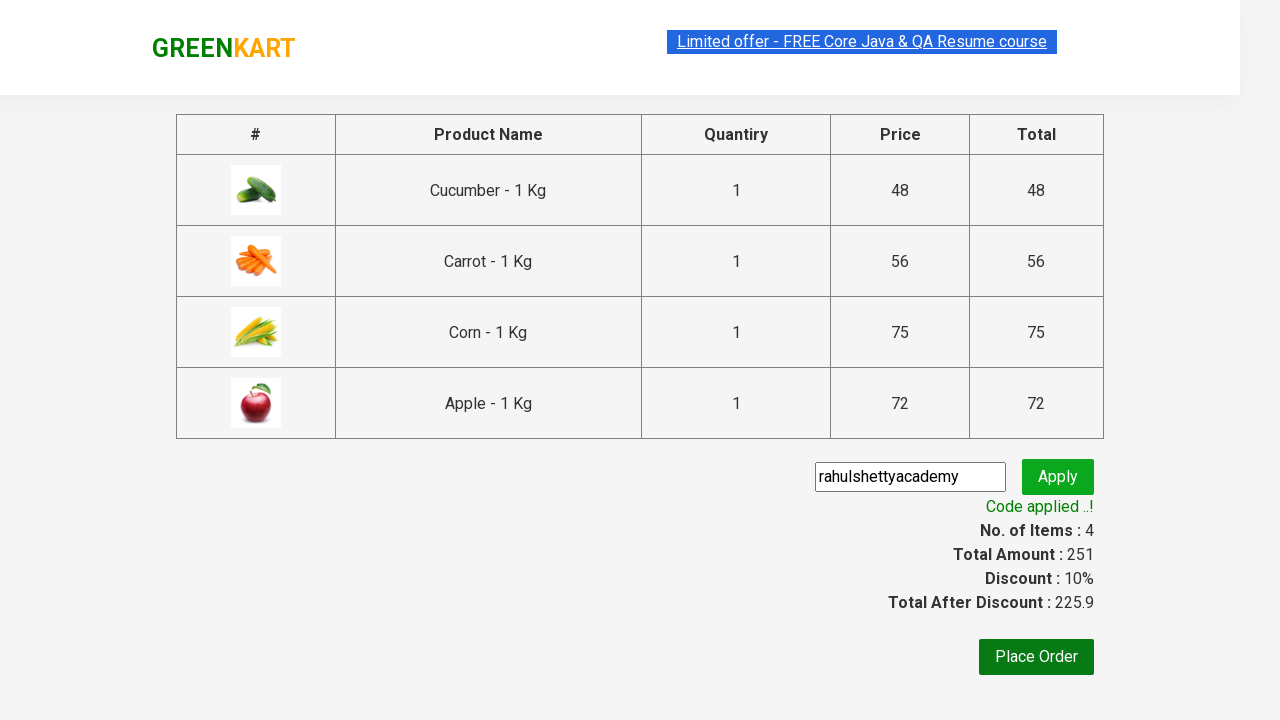

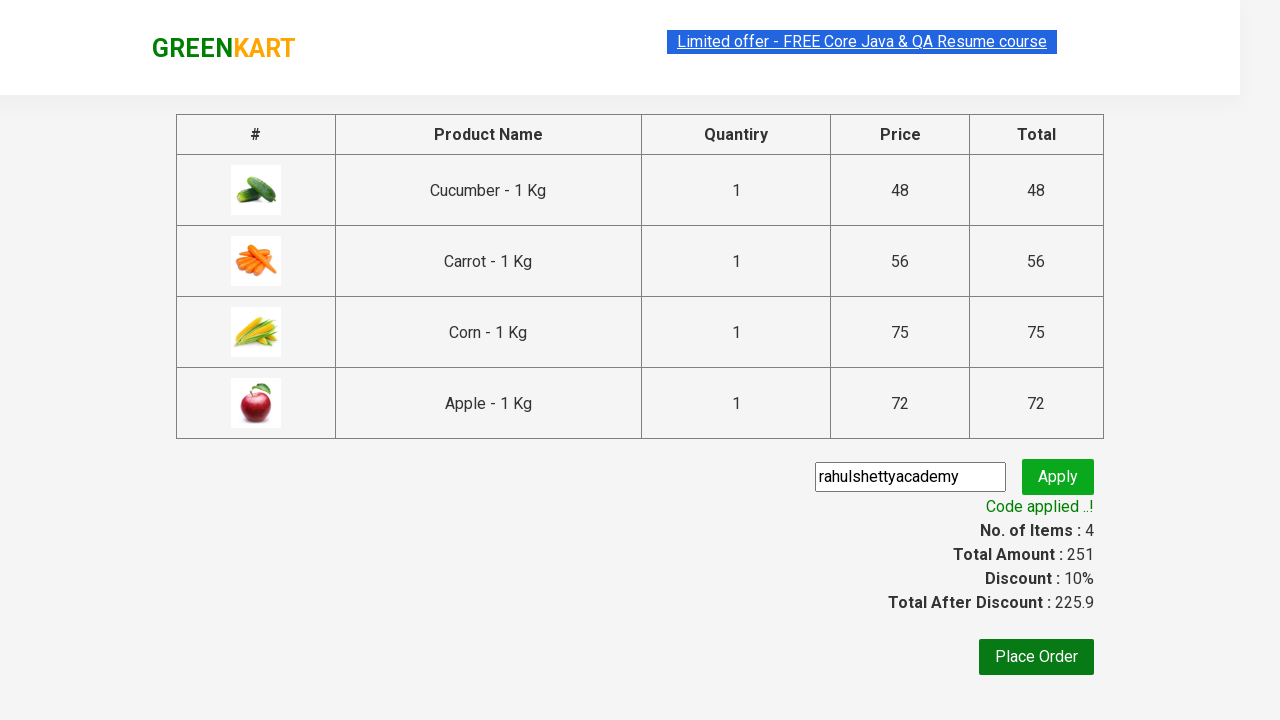